Navigates to a restaurant website (Ristorante Roma) and waits for the page to load.

Starting URL: https://www.ristorante-roma.at/

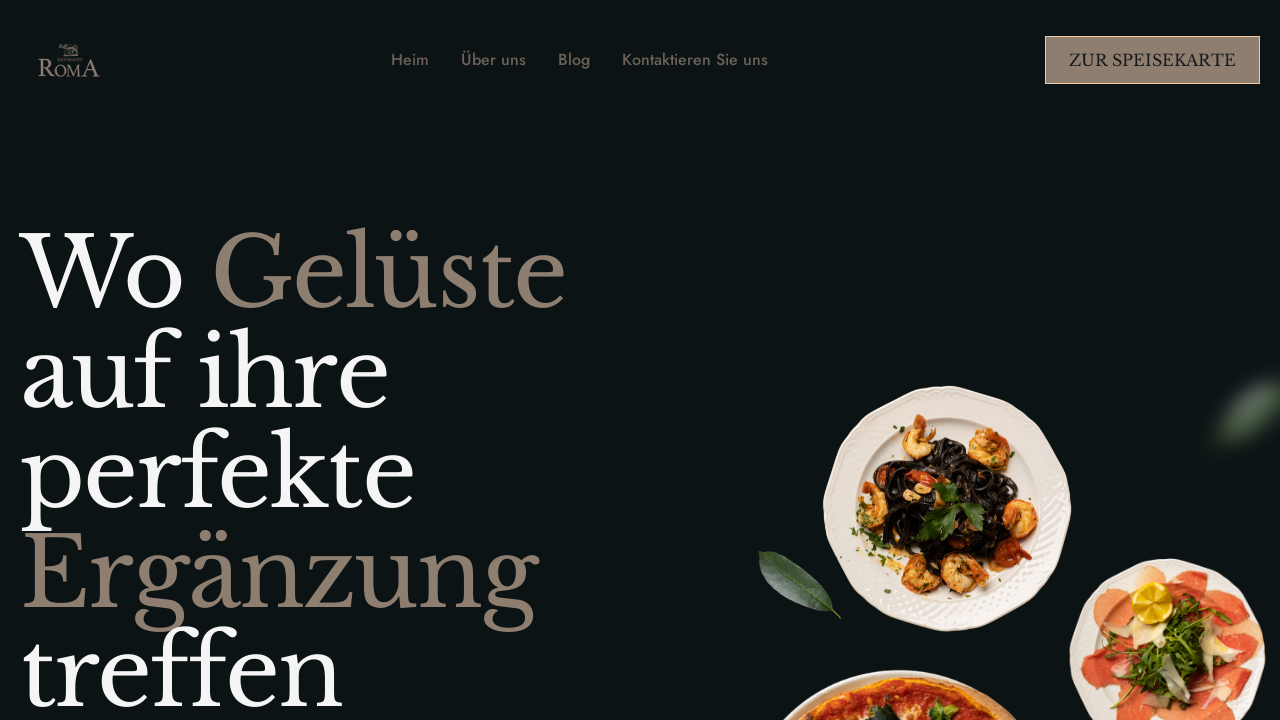

Navigated to Ristorante Roma website
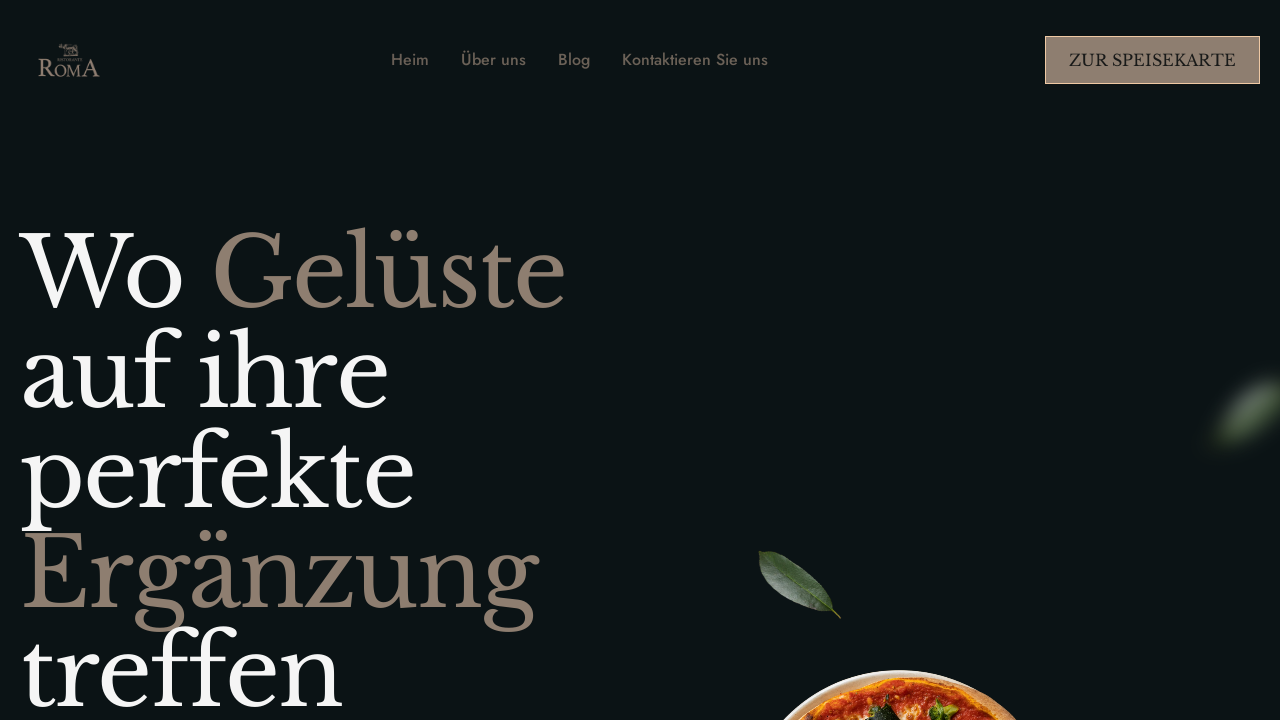

Page loaded - DOM content ready
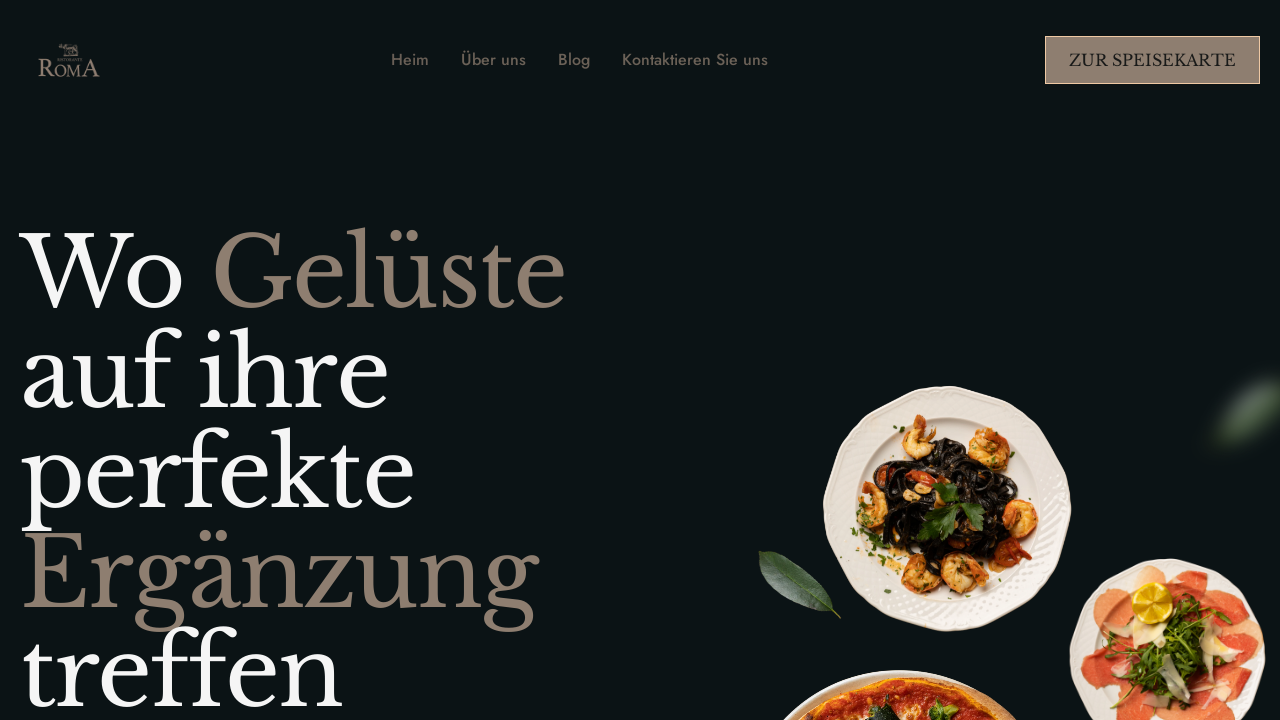

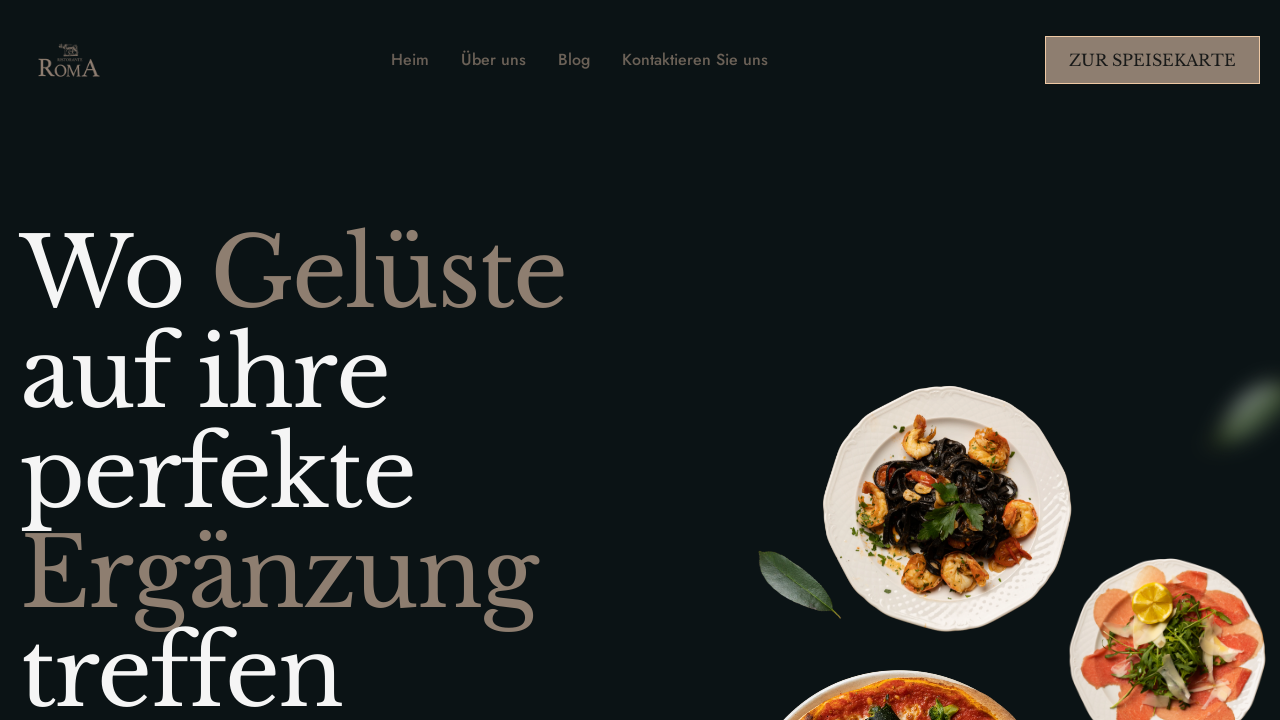